Tests the random number generator by repeatedly setting different lower and upper bounds and generating random numbers

Starting URL: https://www.calculator.net/random-number-generator.html

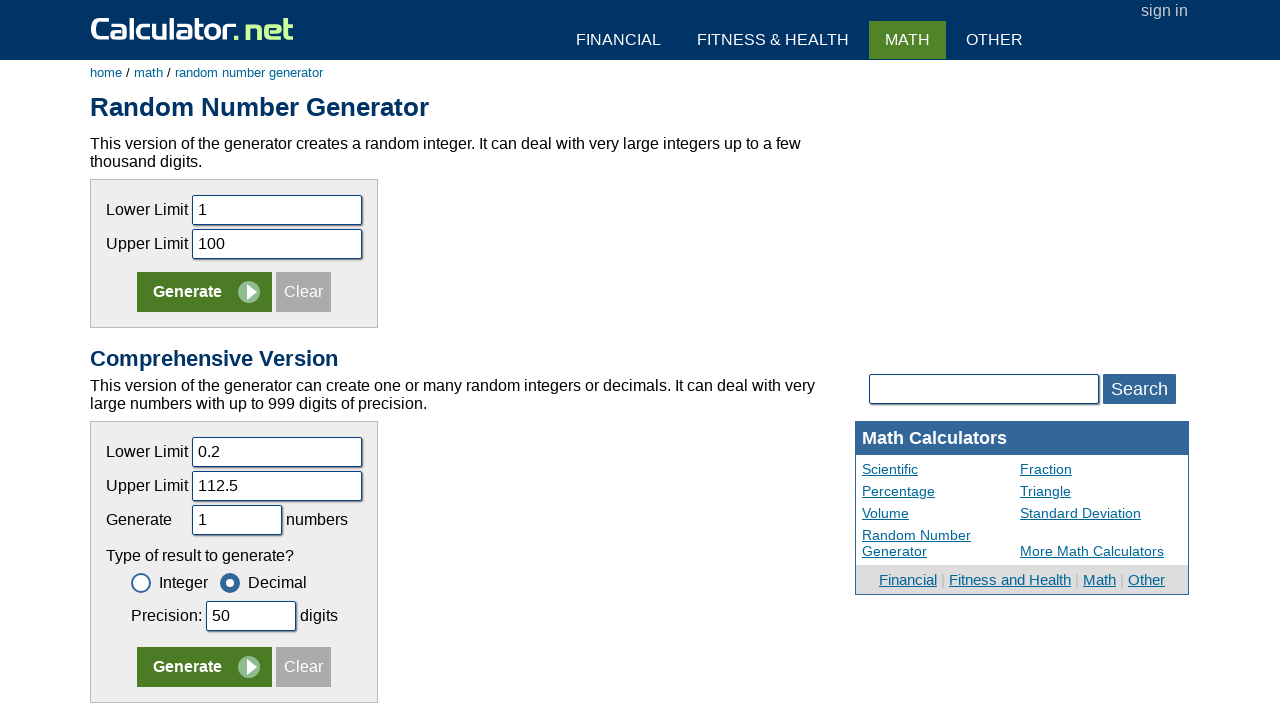

Clicked lower bound input field at (277, 210) on input[name='slower']
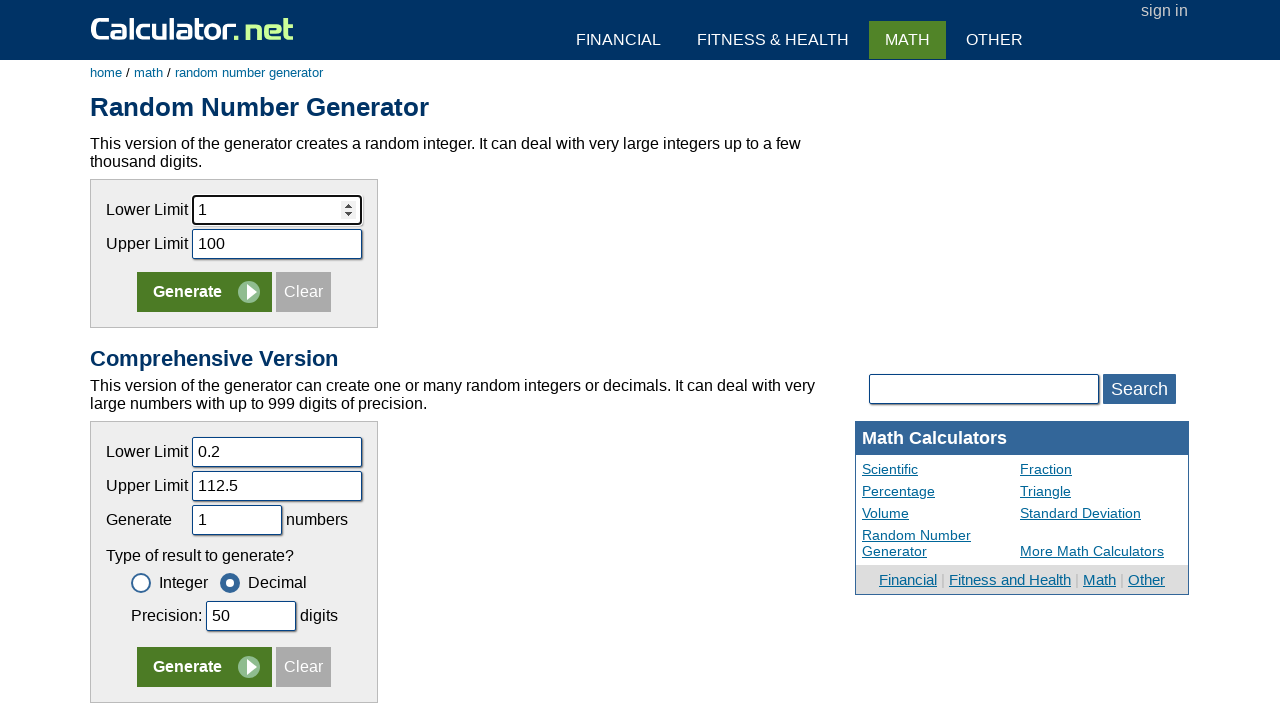

Cleared lower bound field on input[name='slower']
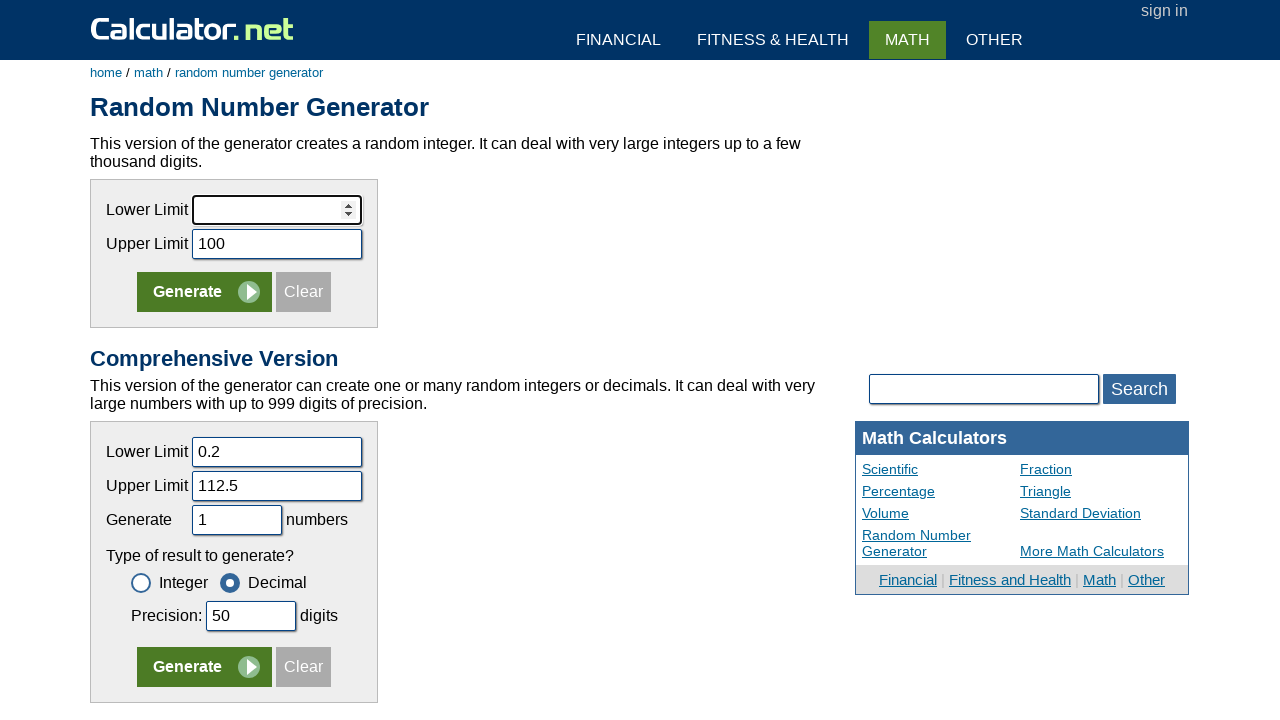

Entered lower bound value: 1 on input[name='slower']
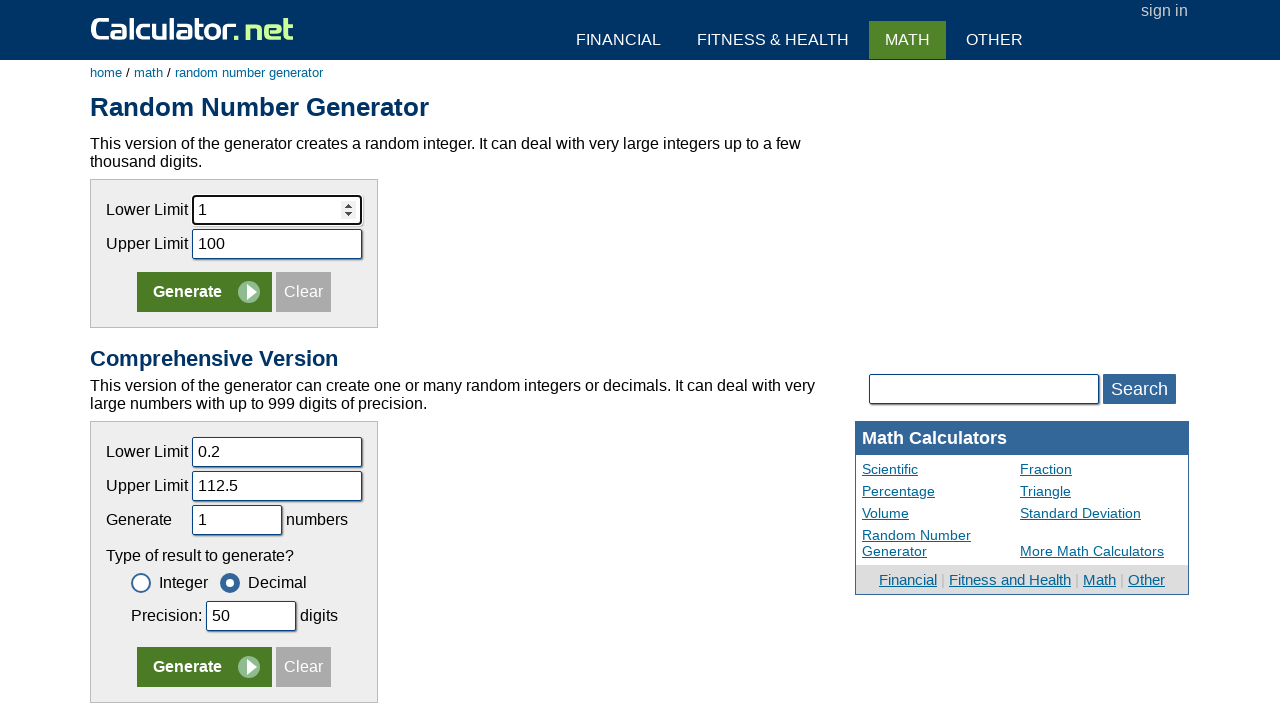

Clicked upper bound input field at (277, 244) on input[name='supper']
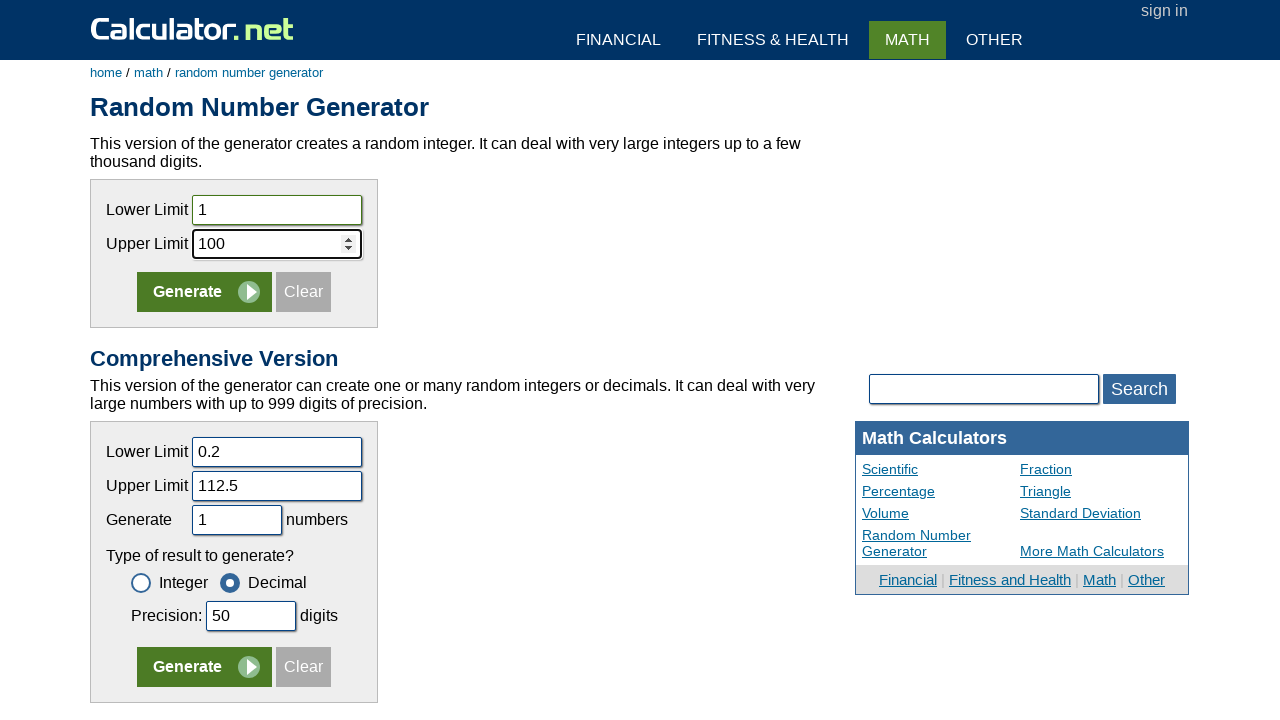

Cleared upper bound field on input[name='supper']
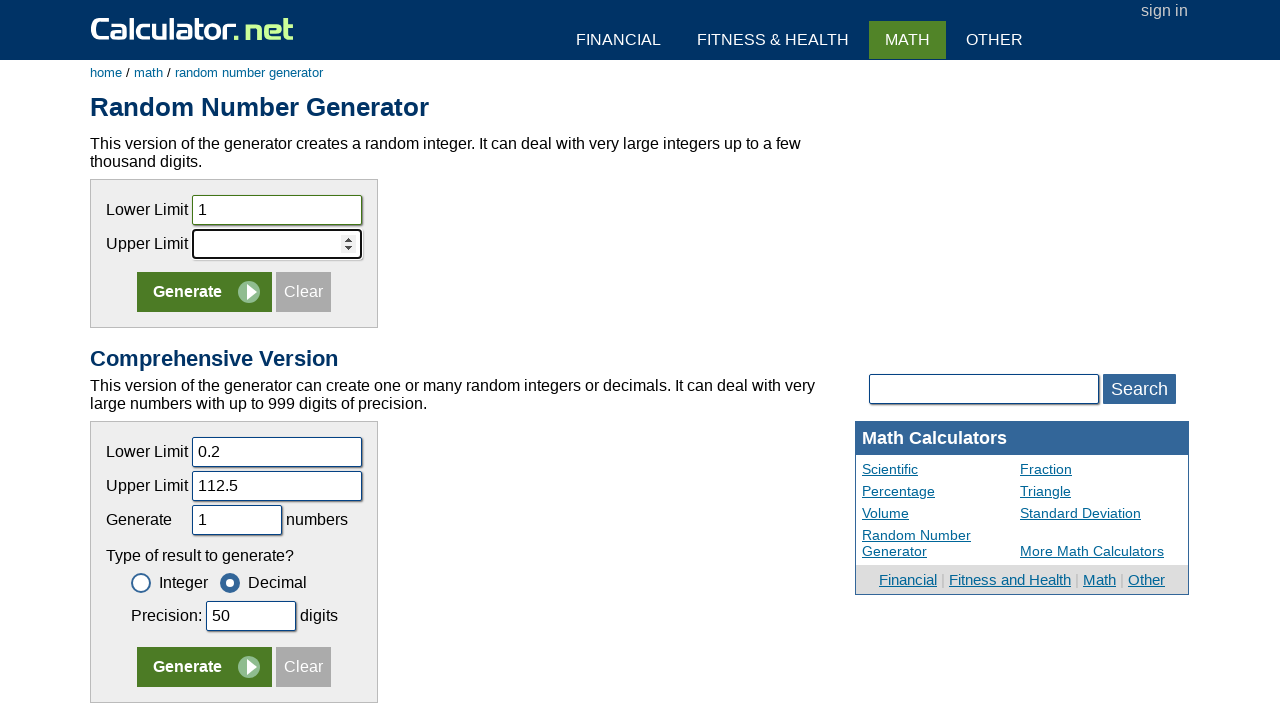

Entered upper bound value: 6 on input[name='supper']
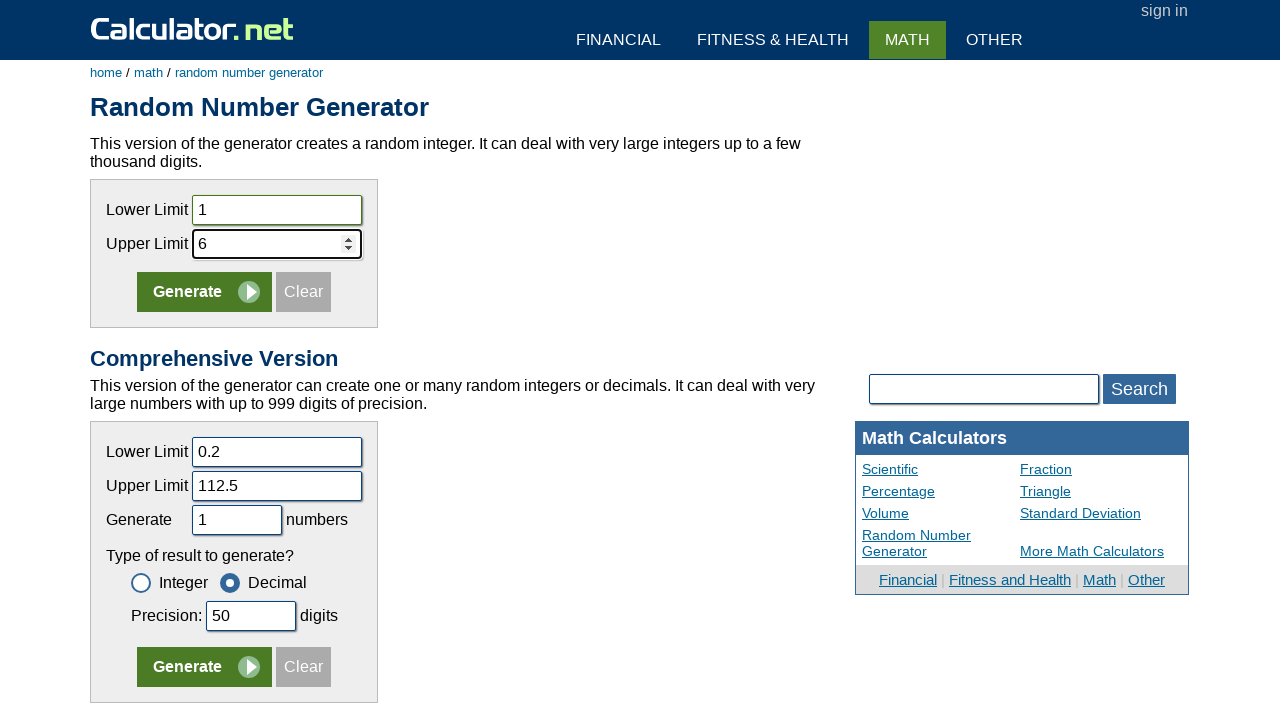

Clicked Generate button for range 1-6 at (204, 292) on xpath=//input[@value='Generate']
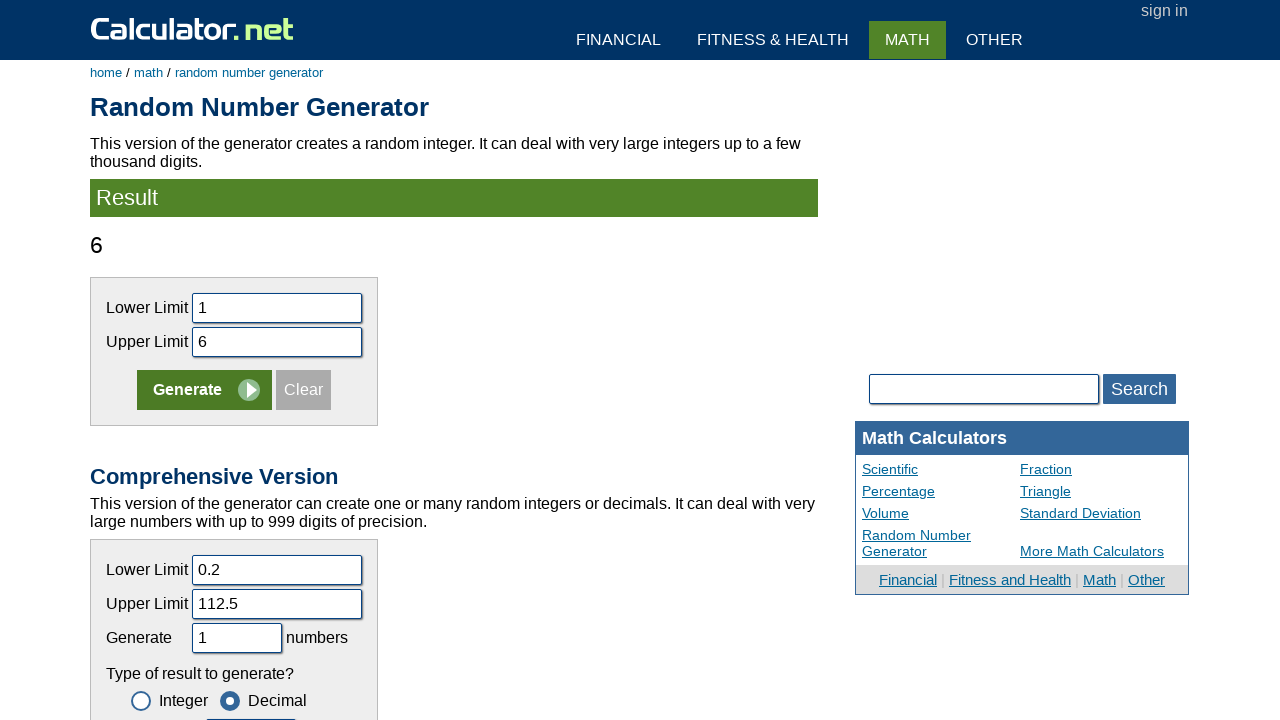

Clicked lower bound input field at (277, 308) on input[name='slower']
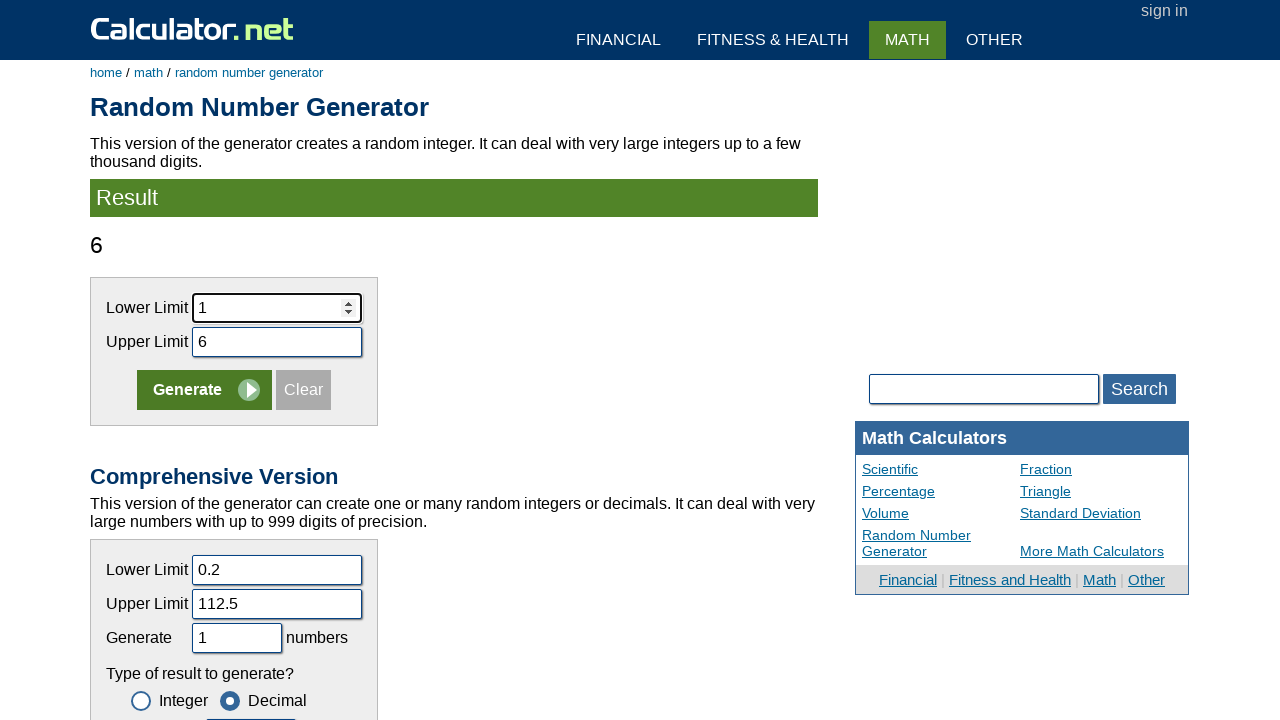

Cleared lower bound field on input[name='slower']
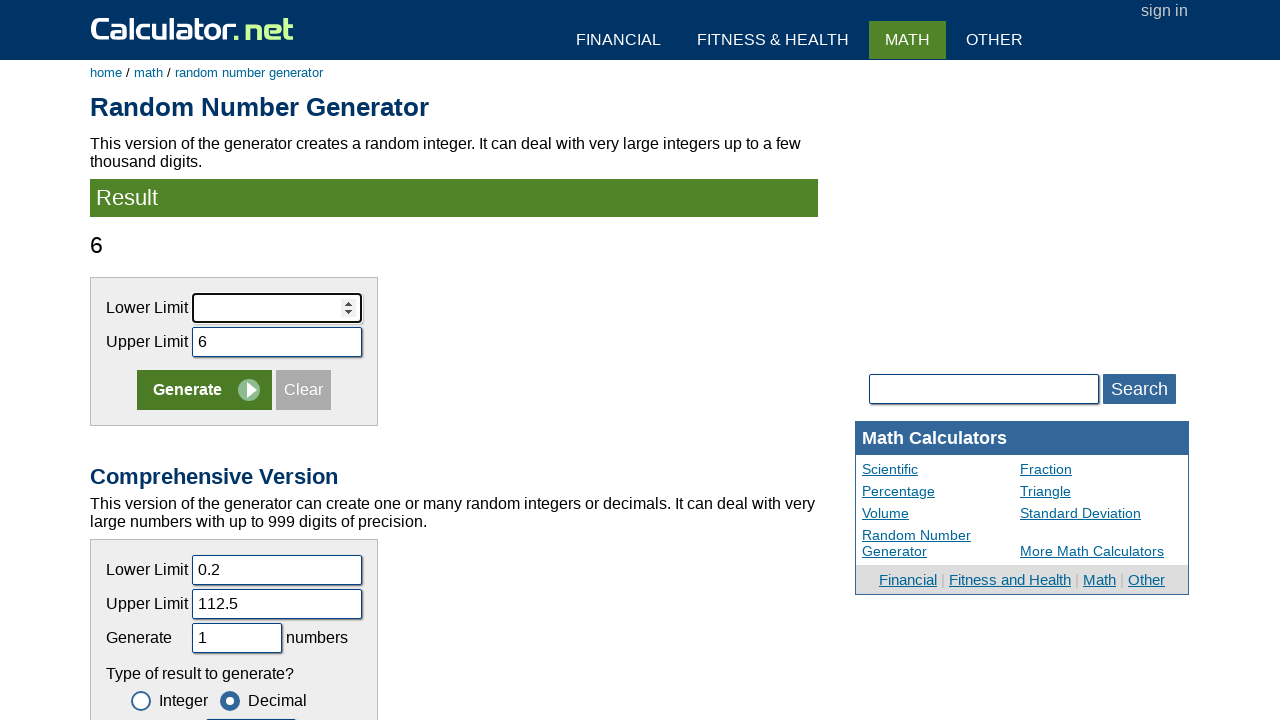

Entered lower bound value: 2 on input[name='slower']
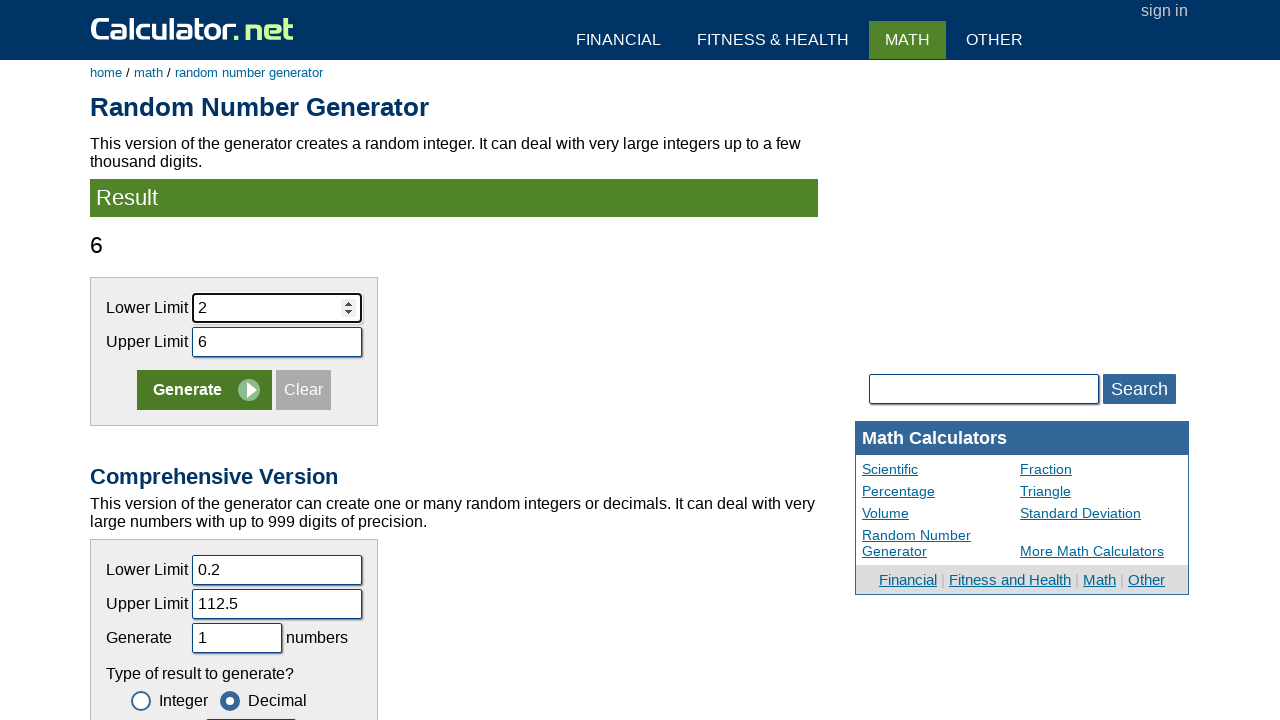

Clicked upper bound input field at (277, 342) on input[name='supper']
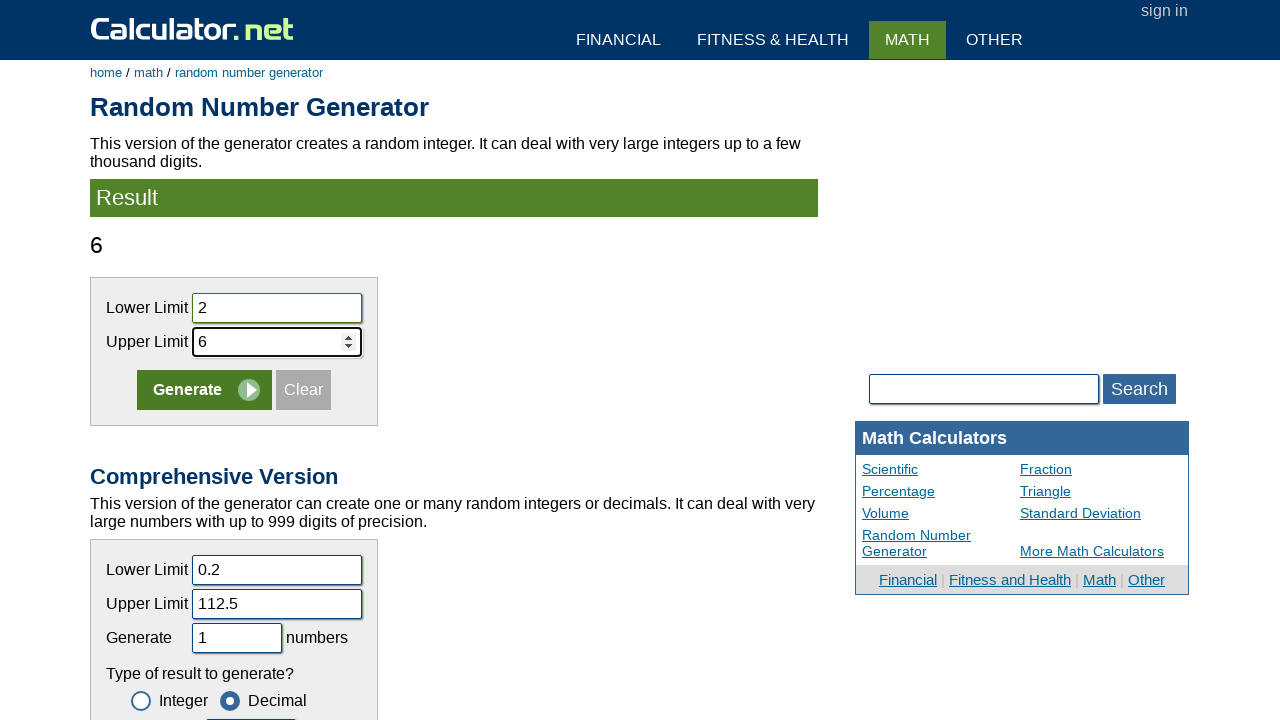

Cleared upper bound field on input[name='supper']
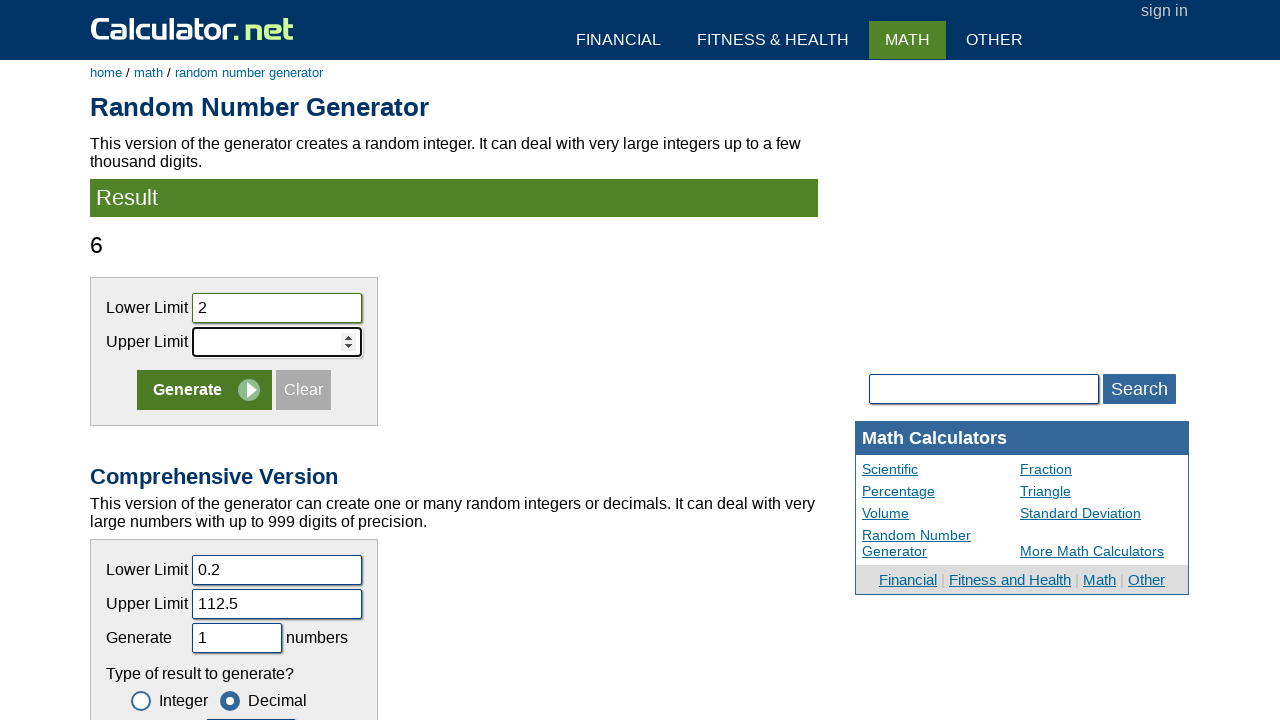

Entered upper bound value: 7 on input[name='supper']
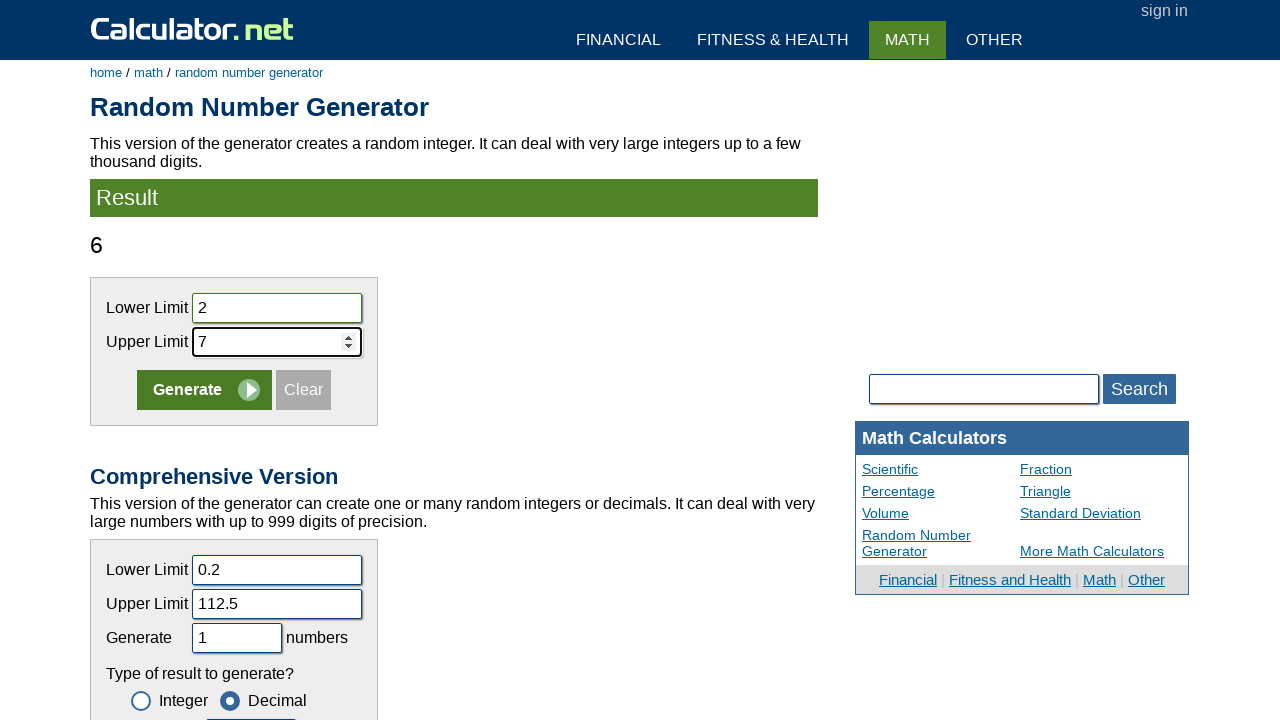

Clicked Generate button for range 2-7 at (204, 390) on xpath=//input[@value='Generate']
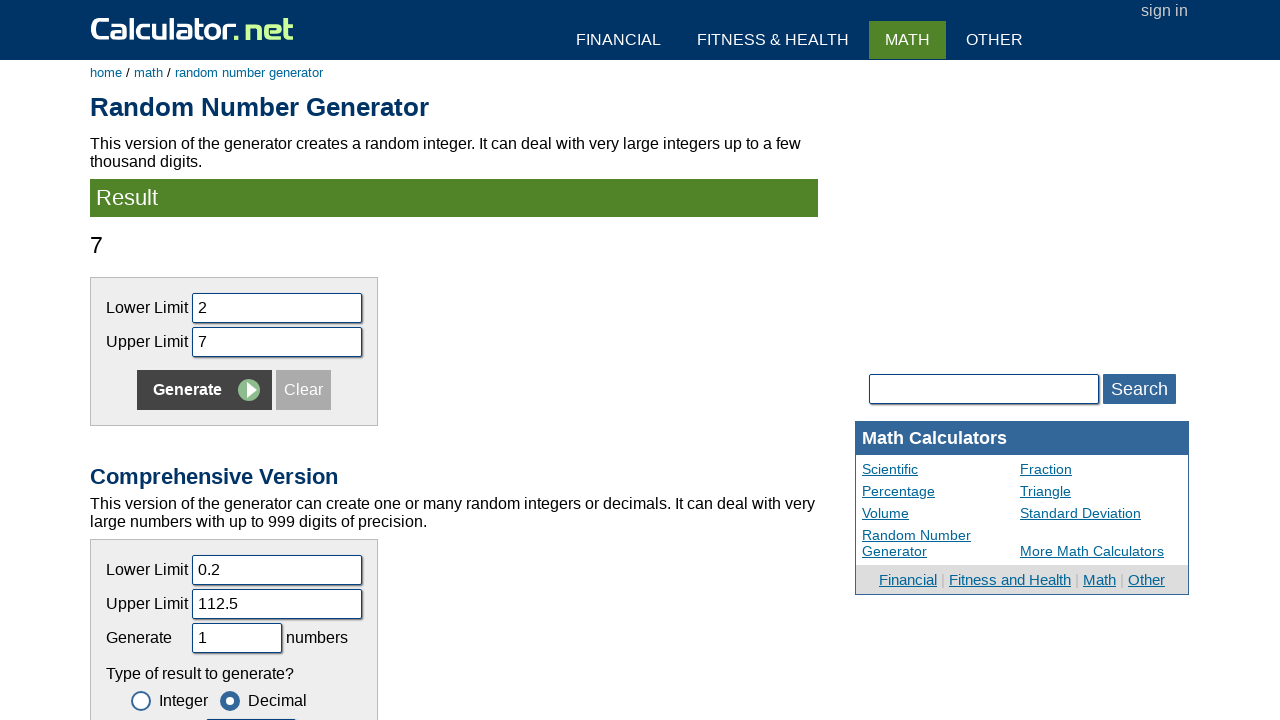

Clicked lower bound input field at (277, 308) on input[name='slower']
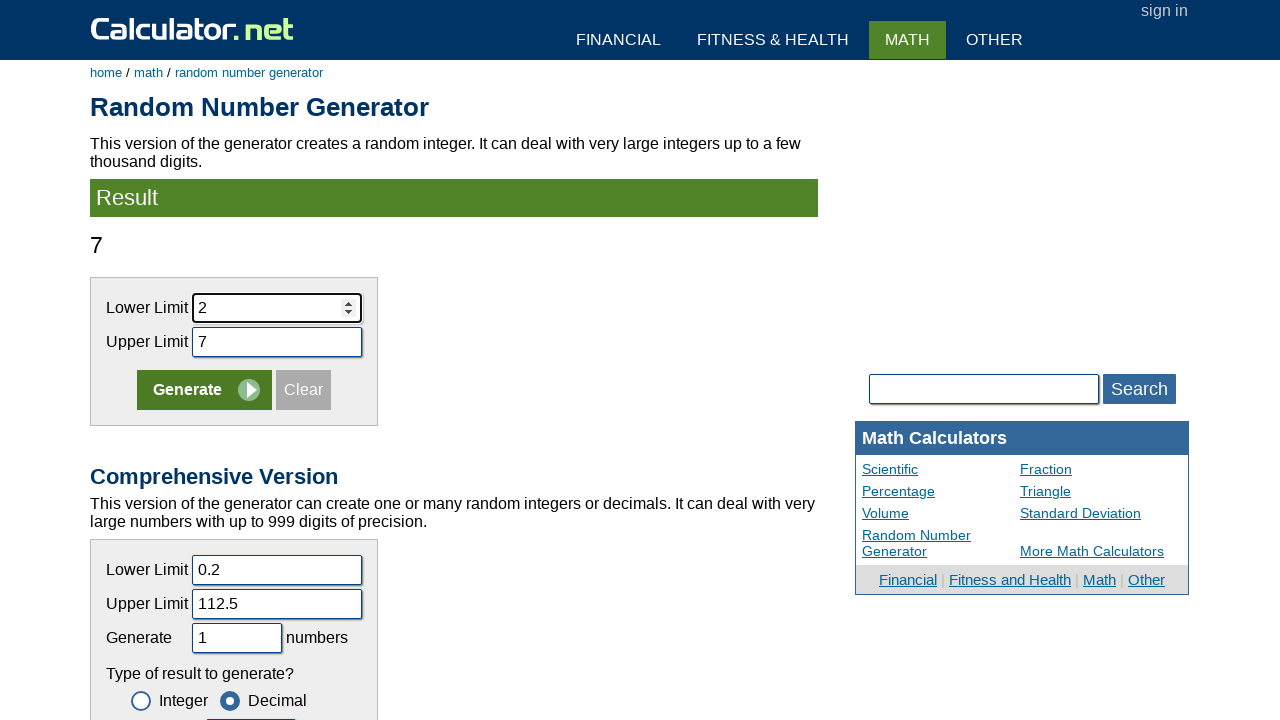

Cleared lower bound field on input[name='slower']
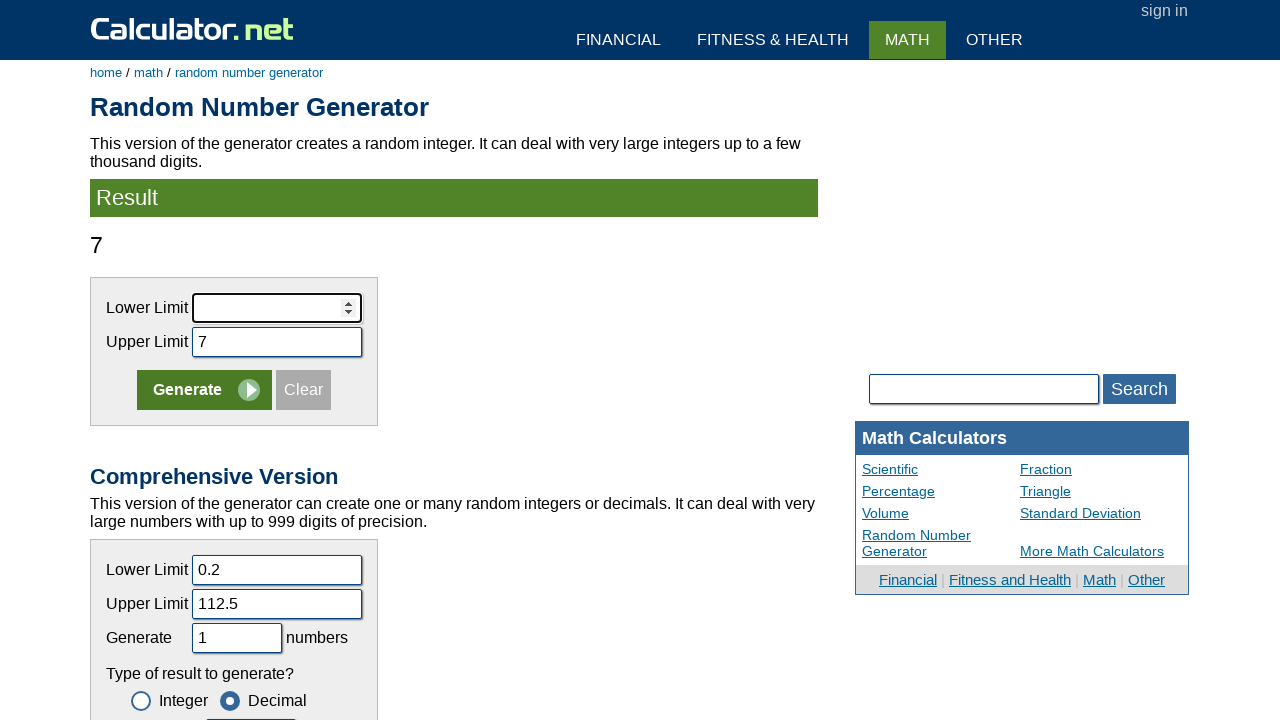

Entered lower bound value: 3 on input[name='slower']
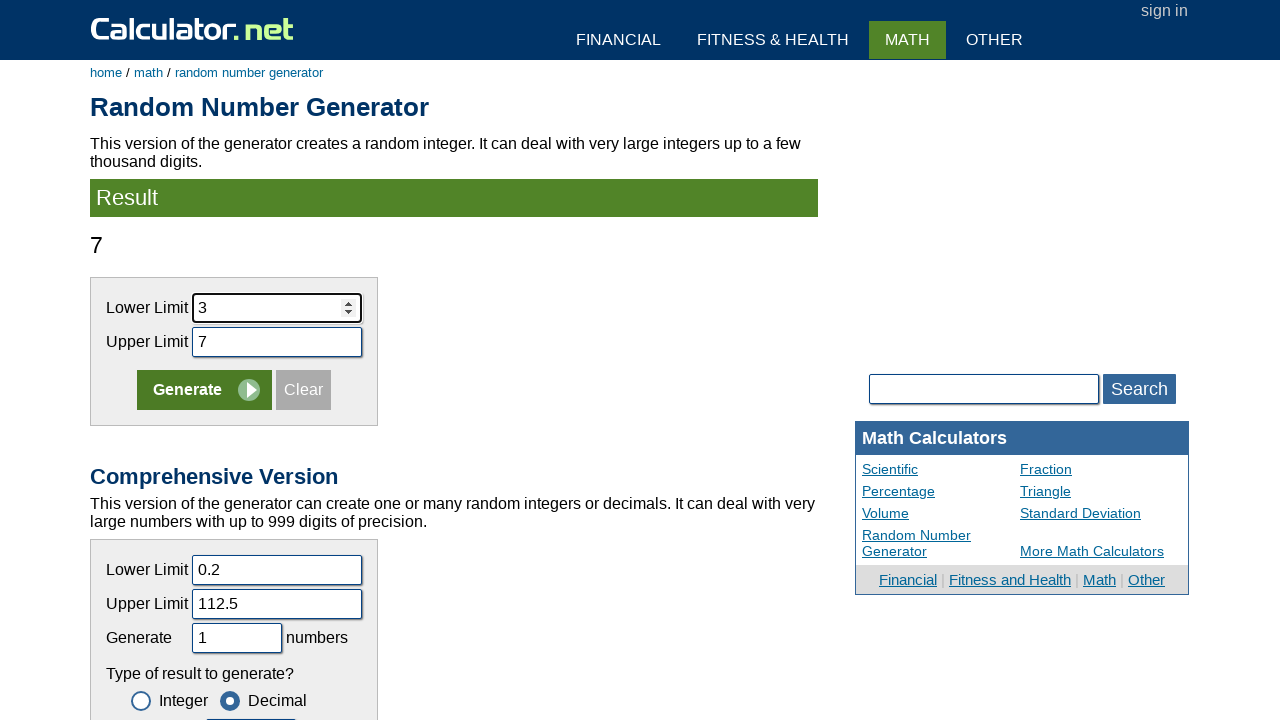

Clicked upper bound input field at (277, 342) on input[name='supper']
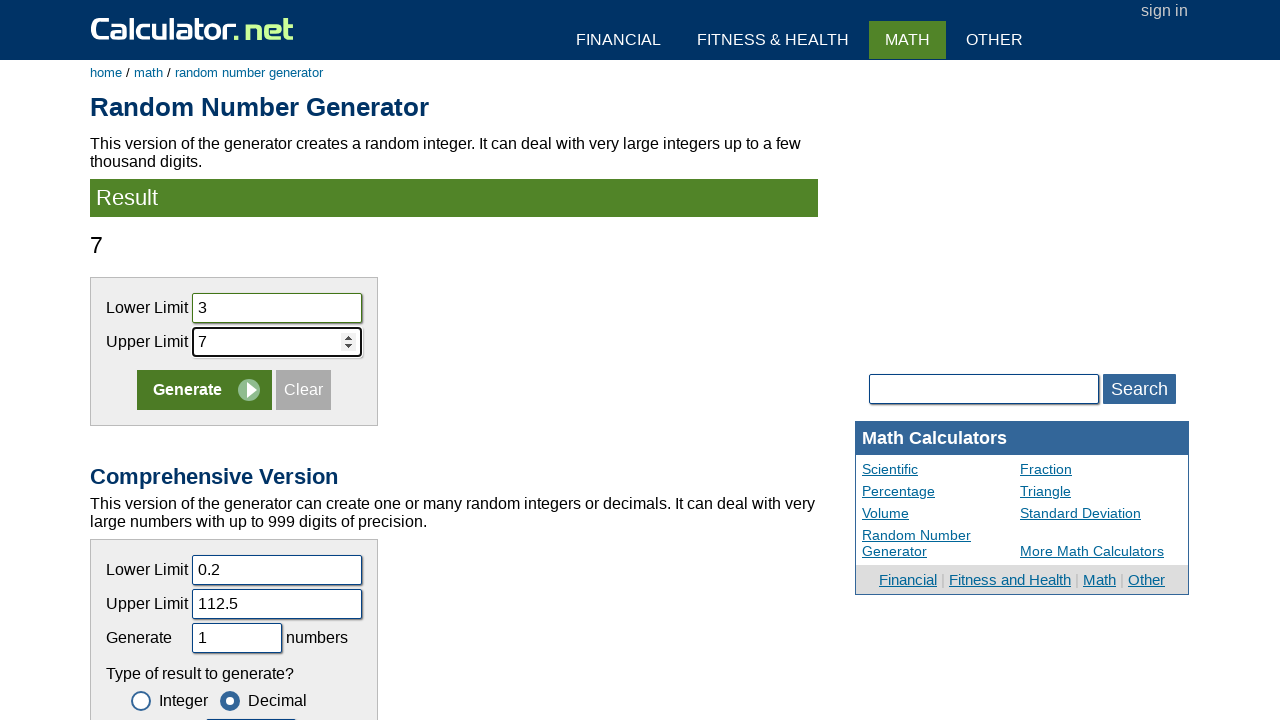

Cleared upper bound field on input[name='supper']
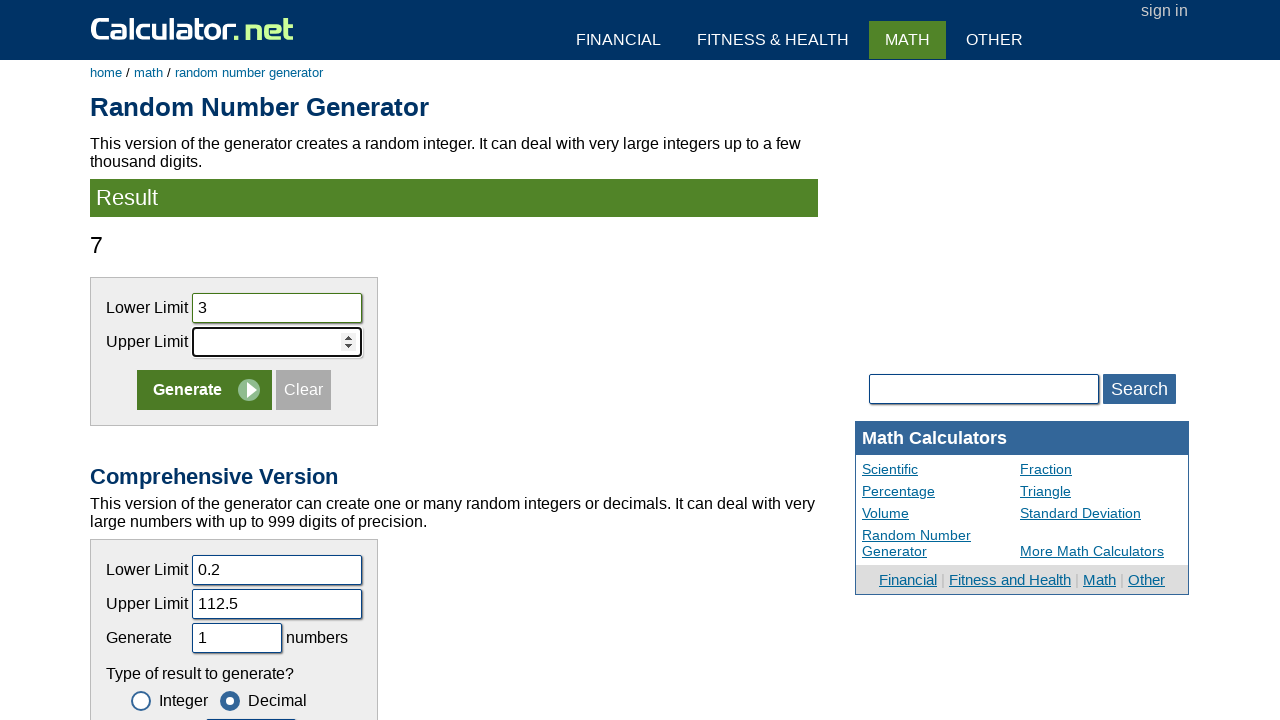

Entered upper bound value: 8 on input[name='supper']
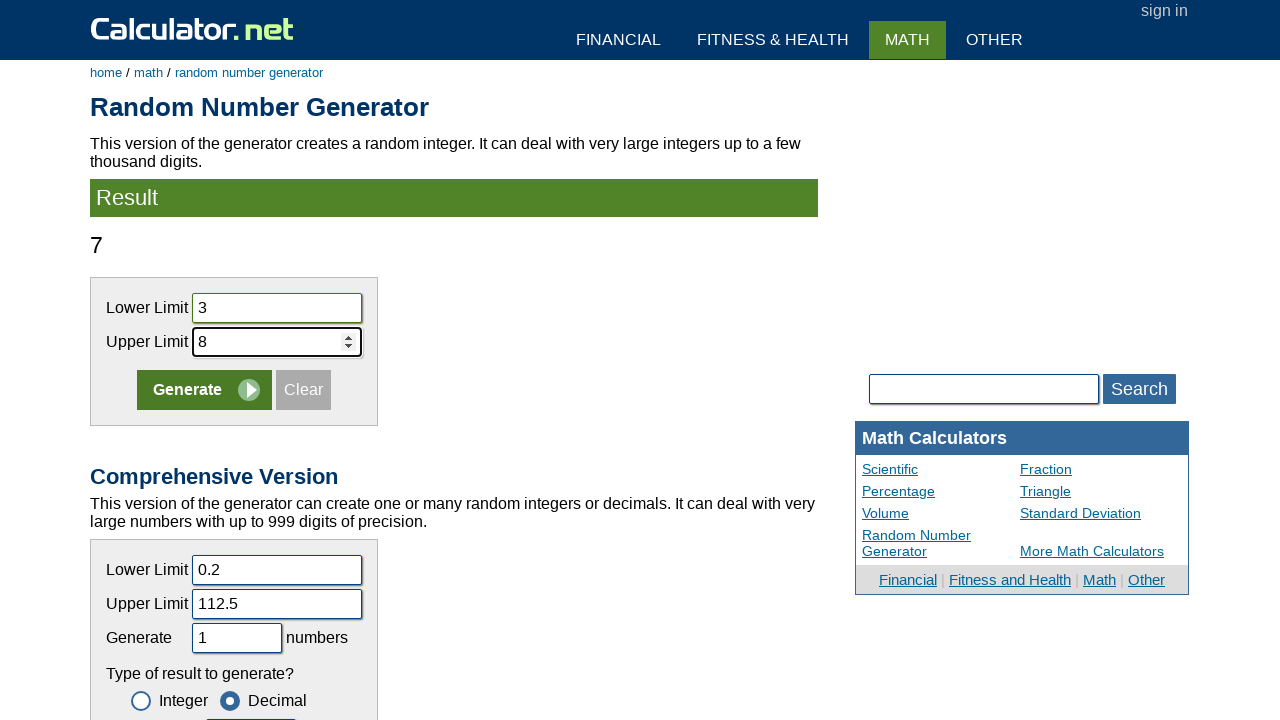

Clicked Generate button for range 3-8 at (204, 390) on xpath=//input[@value='Generate']
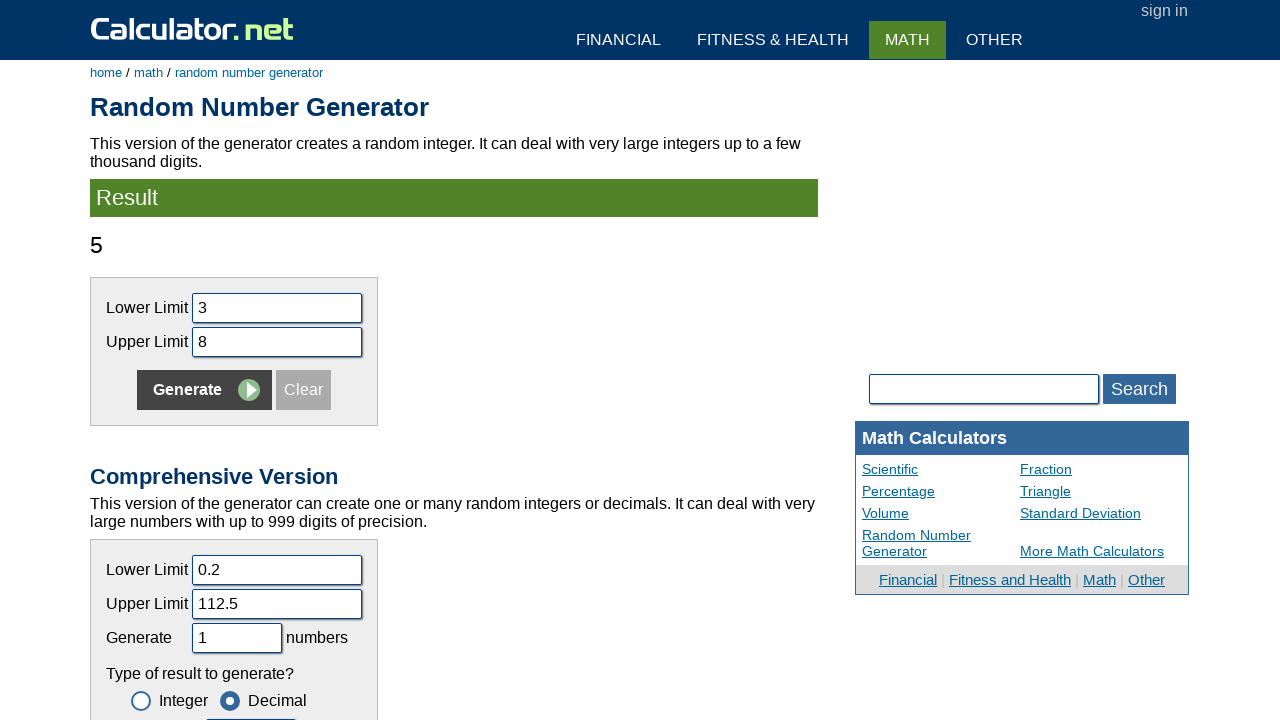

Clicked lower bound input field at (277, 308) on input[name='slower']
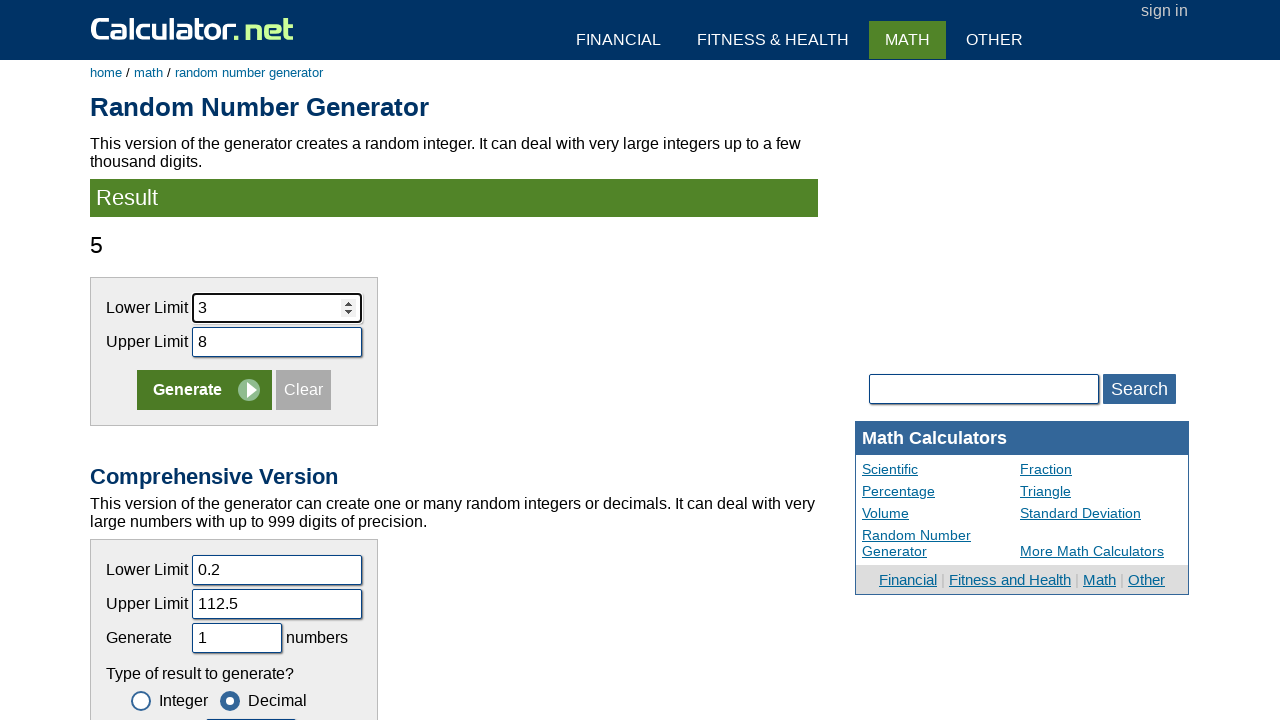

Cleared lower bound field on input[name='slower']
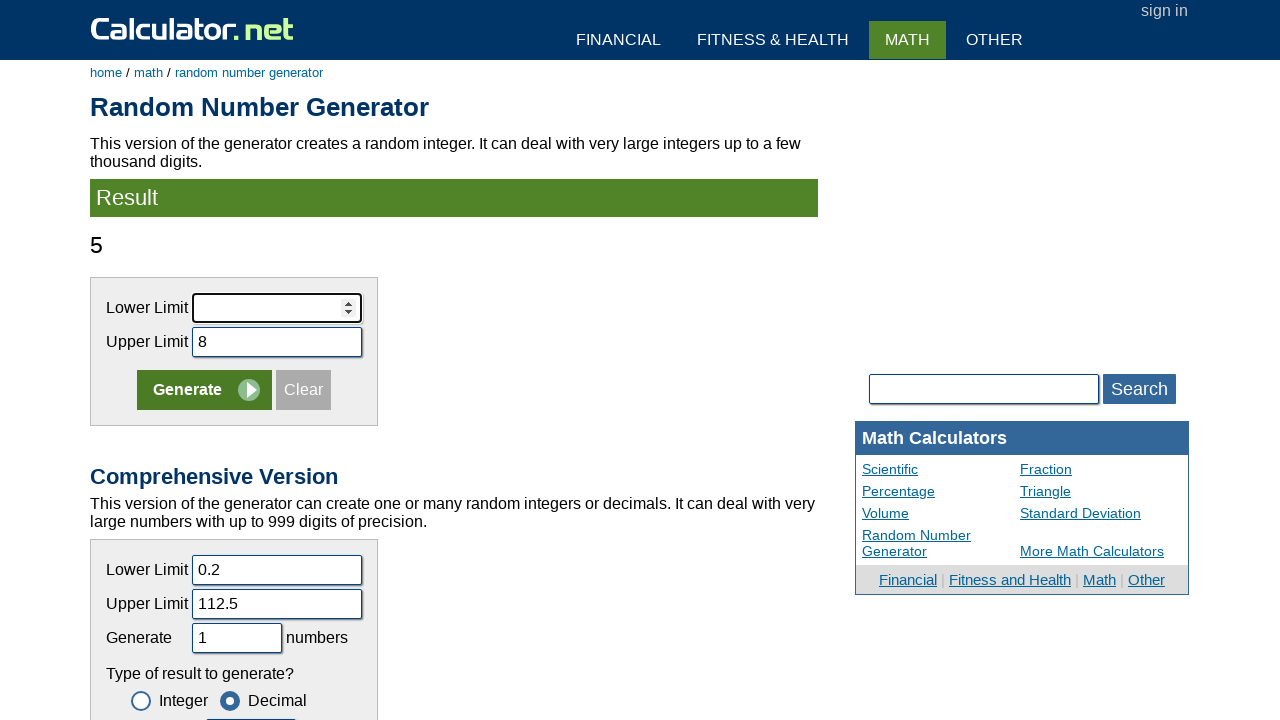

Entered lower bound value: 4 on input[name='slower']
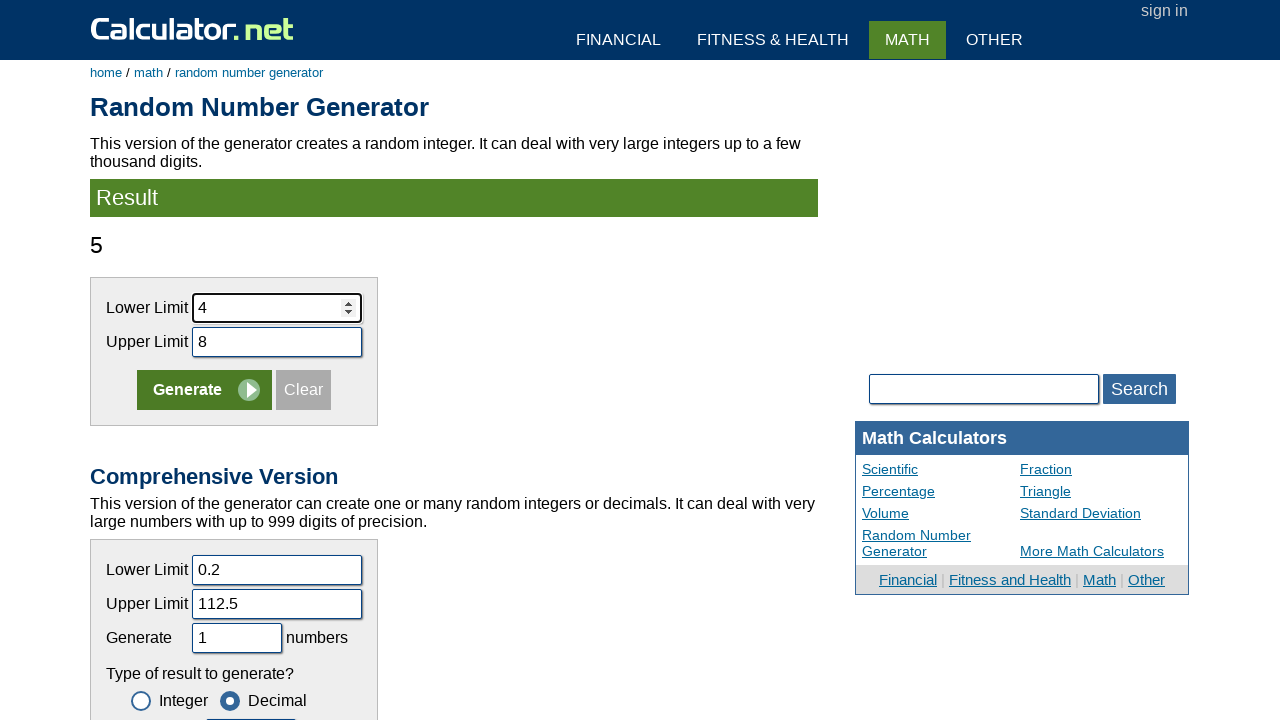

Clicked upper bound input field at (277, 342) on input[name='supper']
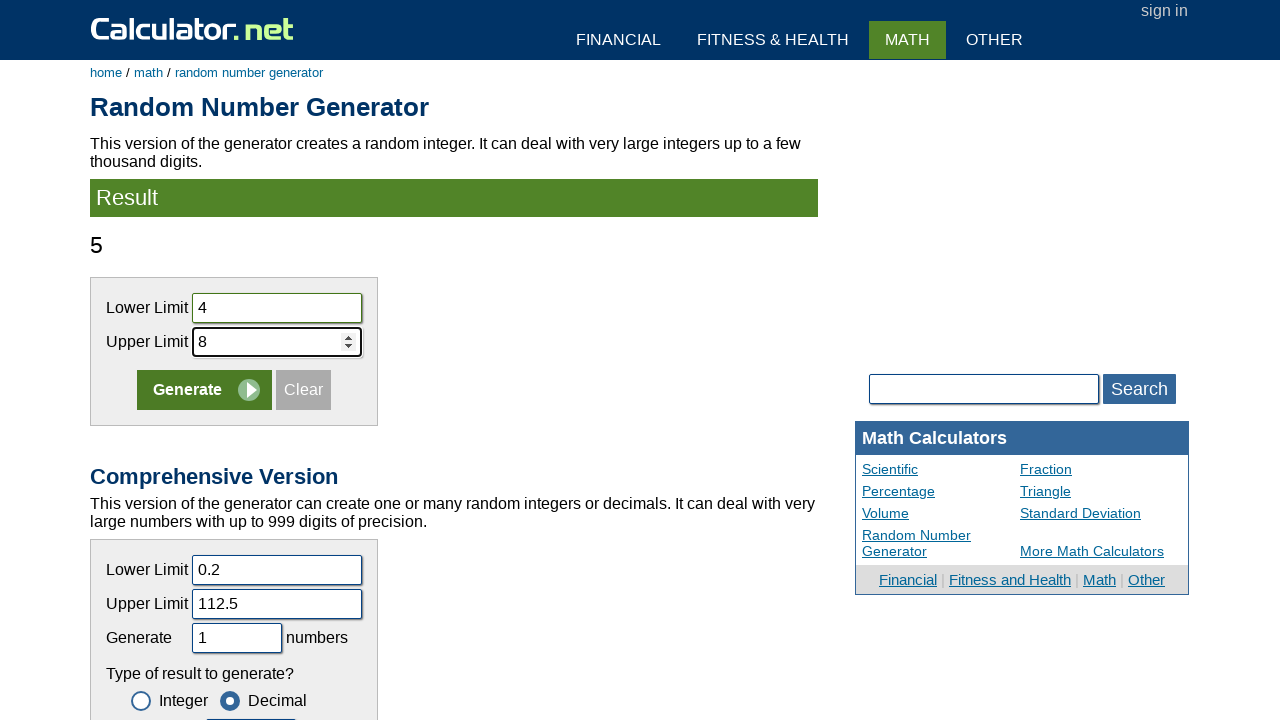

Cleared upper bound field on input[name='supper']
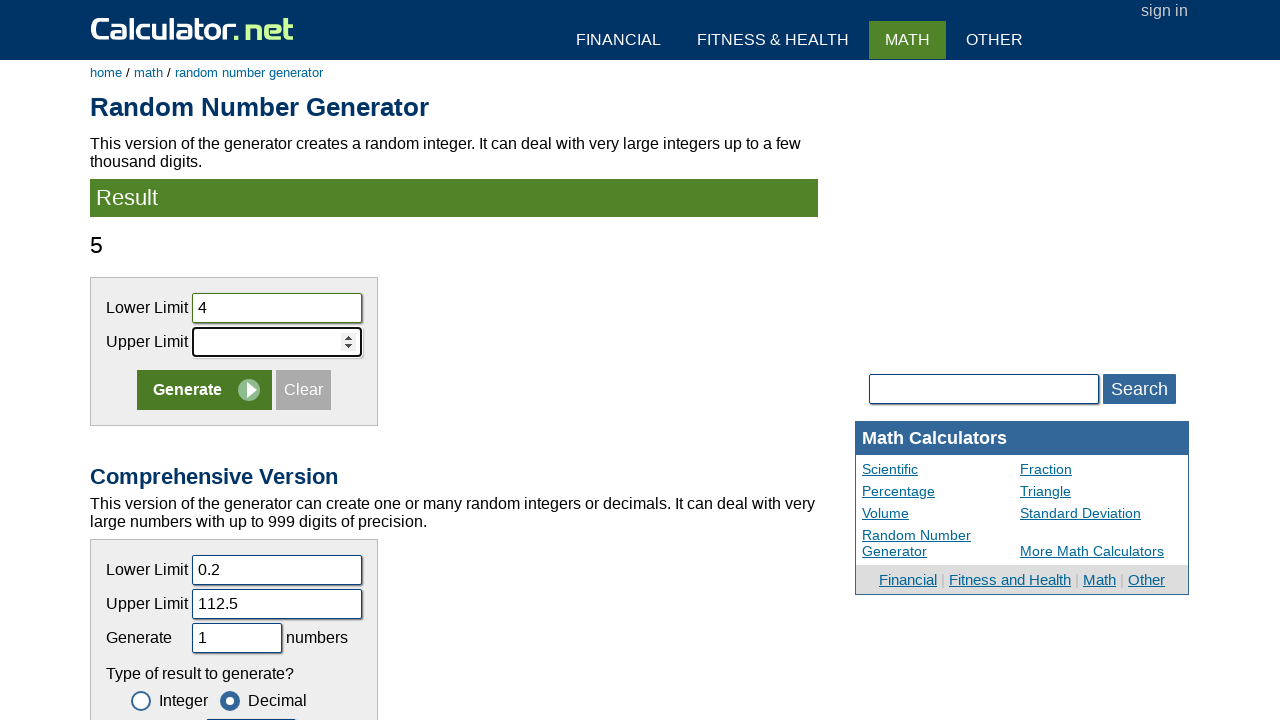

Entered upper bound value: 9 on input[name='supper']
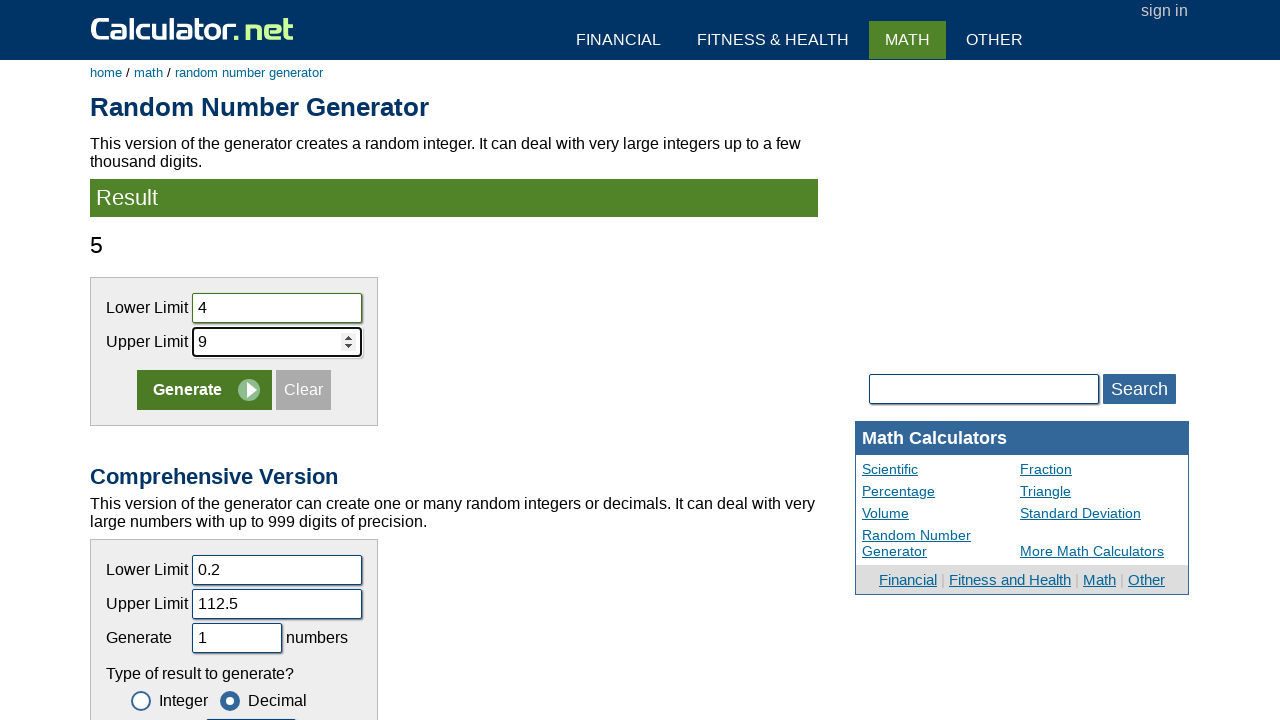

Clicked Generate button for range 4-9 at (204, 390) on xpath=//input[@value='Generate']
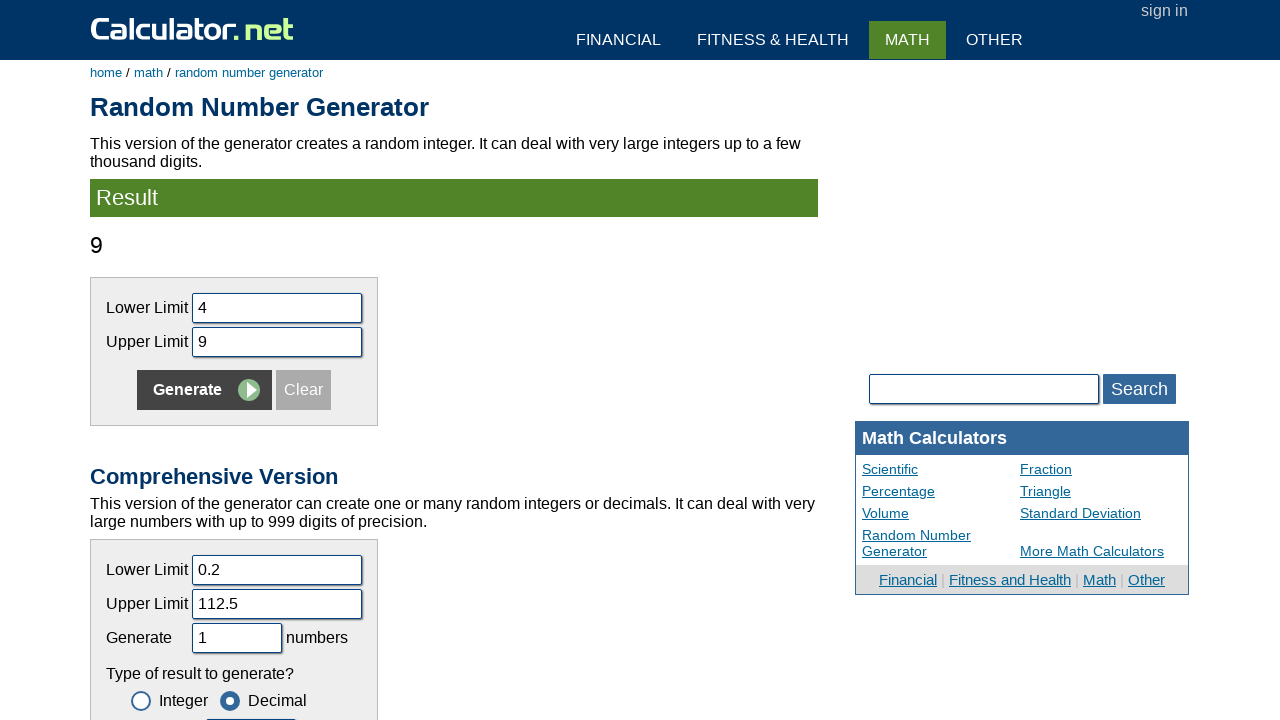

Clicked lower bound input field at (277, 308) on input[name='slower']
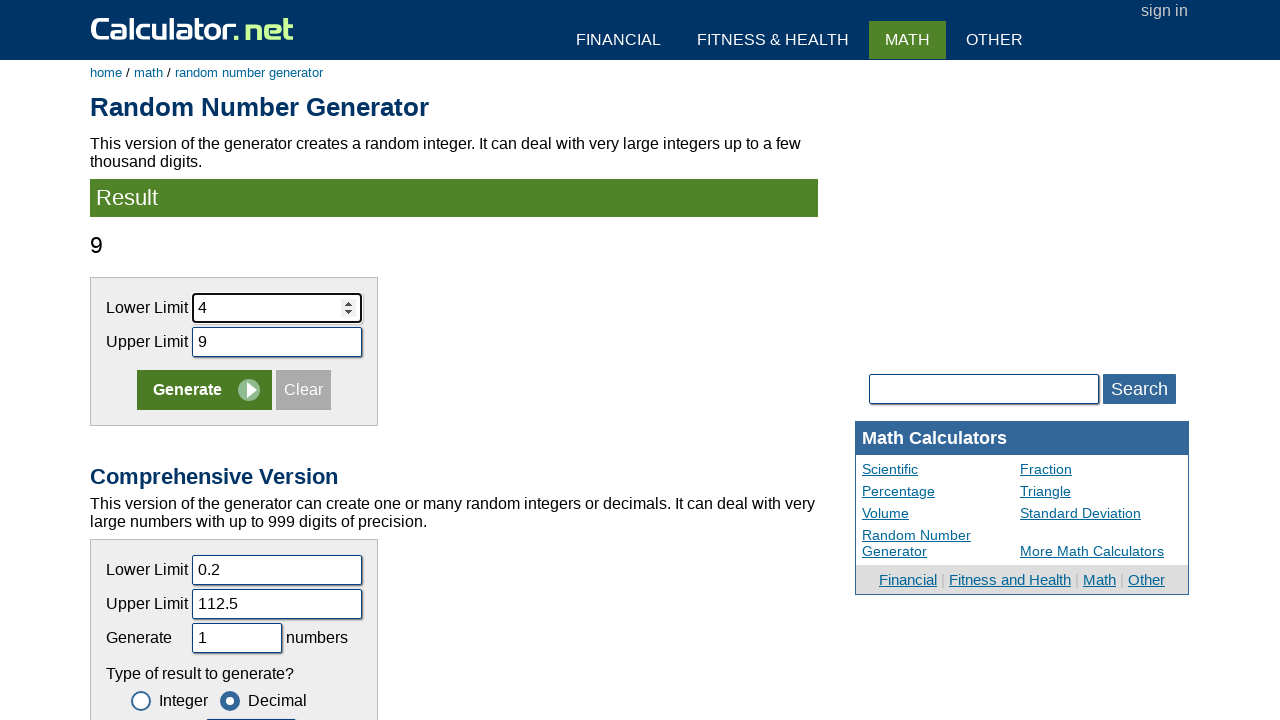

Cleared lower bound field on input[name='slower']
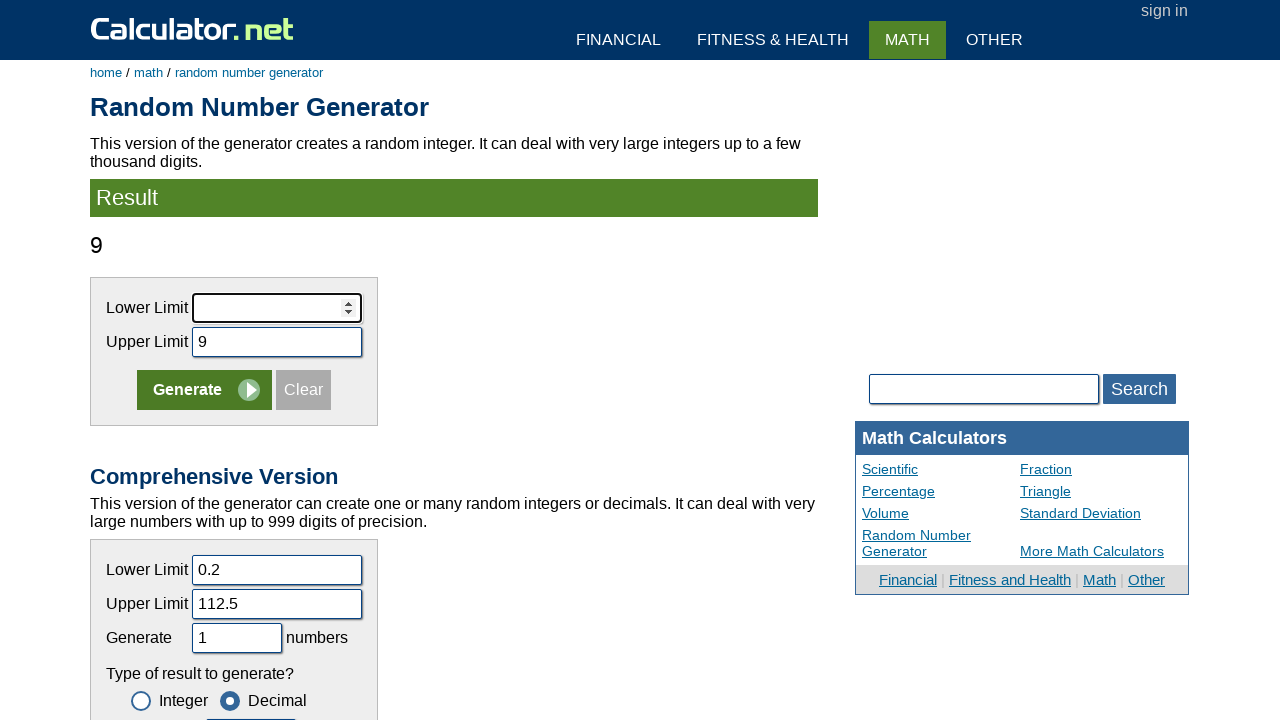

Entered lower bound value: 5 on input[name='slower']
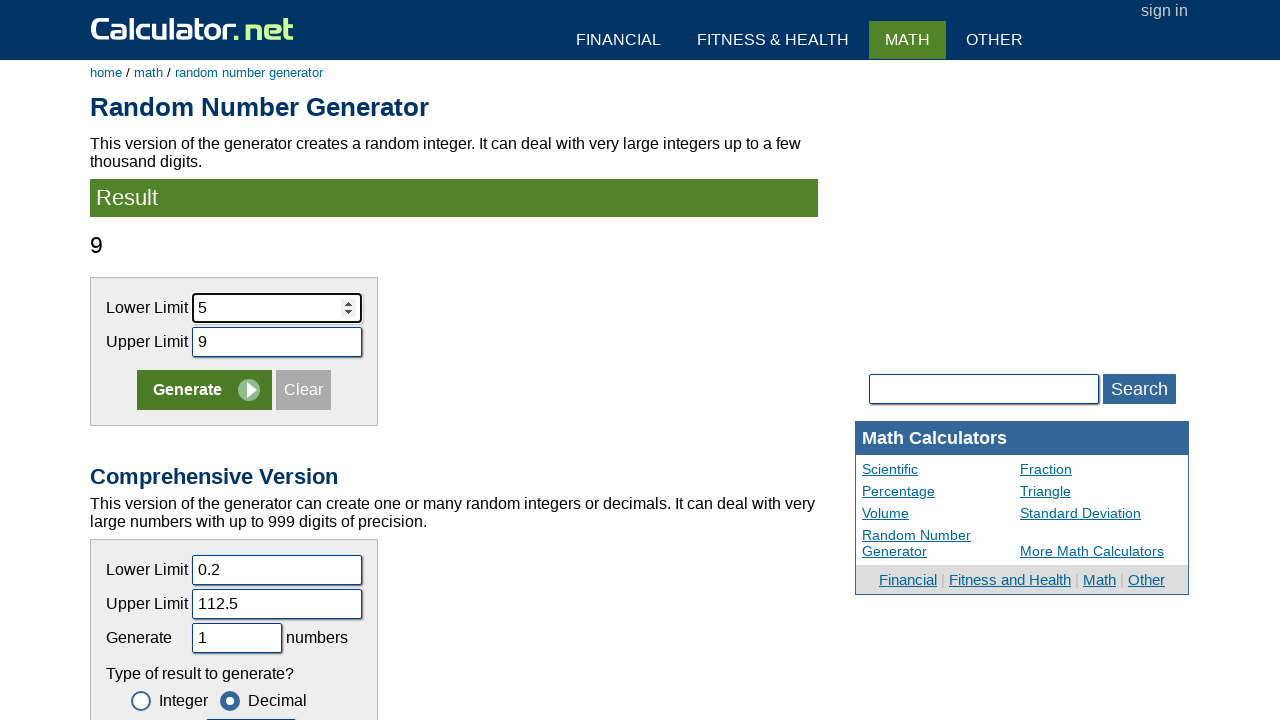

Clicked upper bound input field at (277, 342) on input[name='supper']
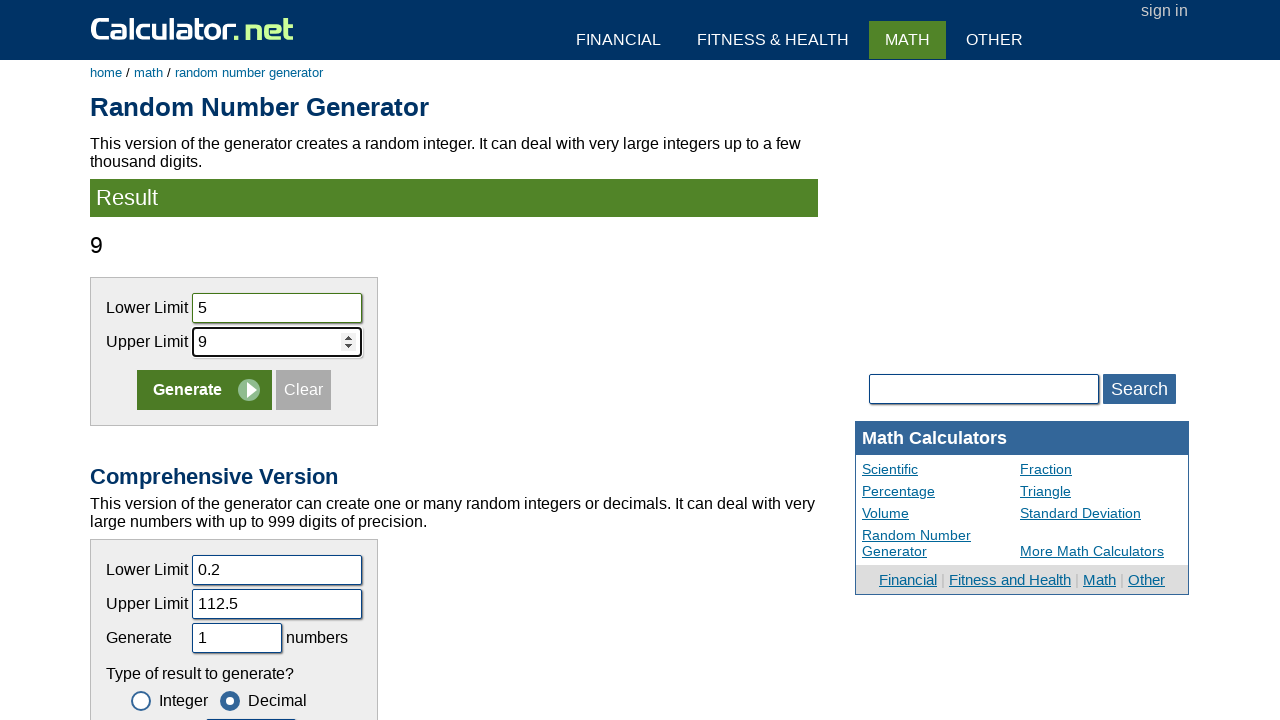

Cleared upper bound field on input[name='supper']
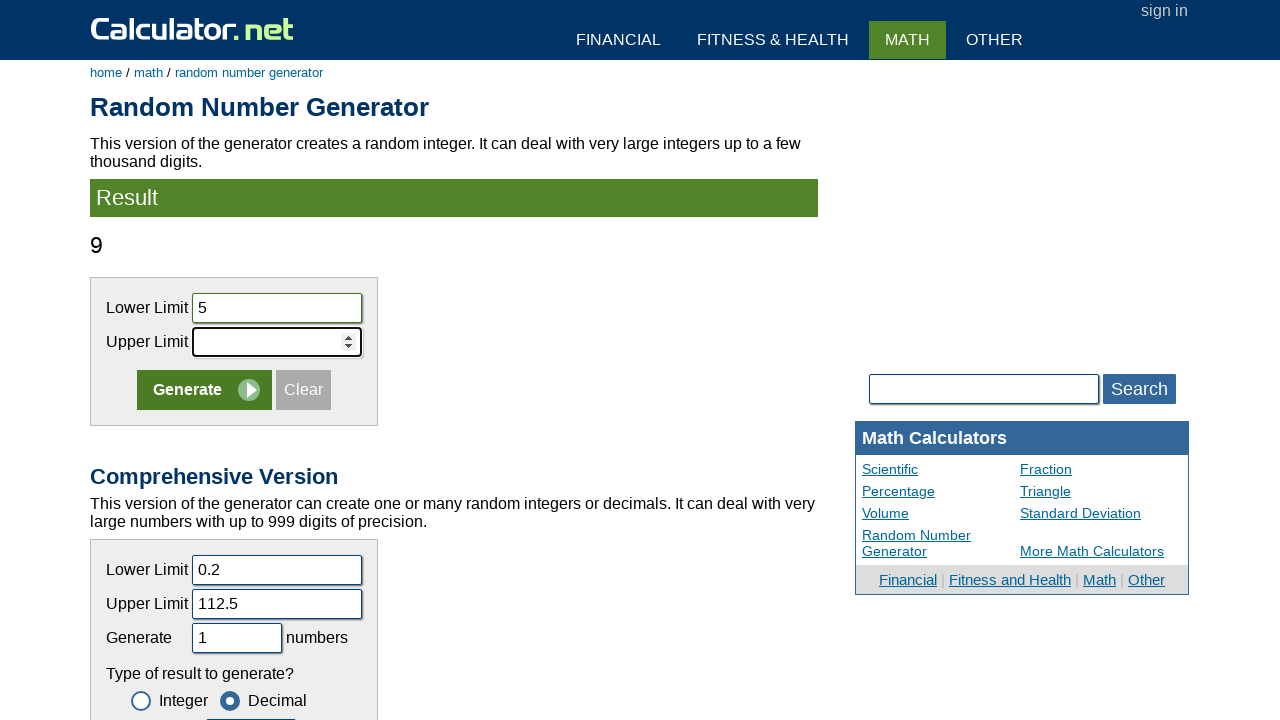

Entered upper bound value: 10 on input[name='supper']
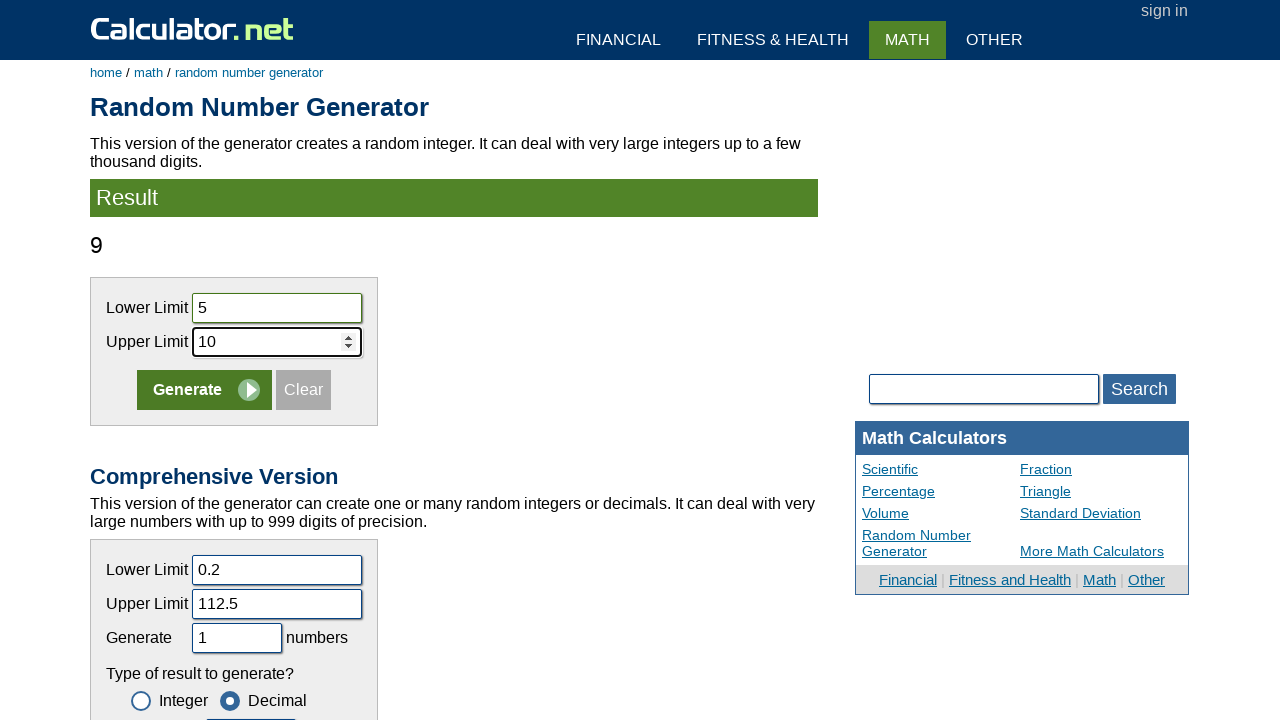

Clicked Generate button for range 5-10 at (204, 390) on xpath=//input[@value='Generate']
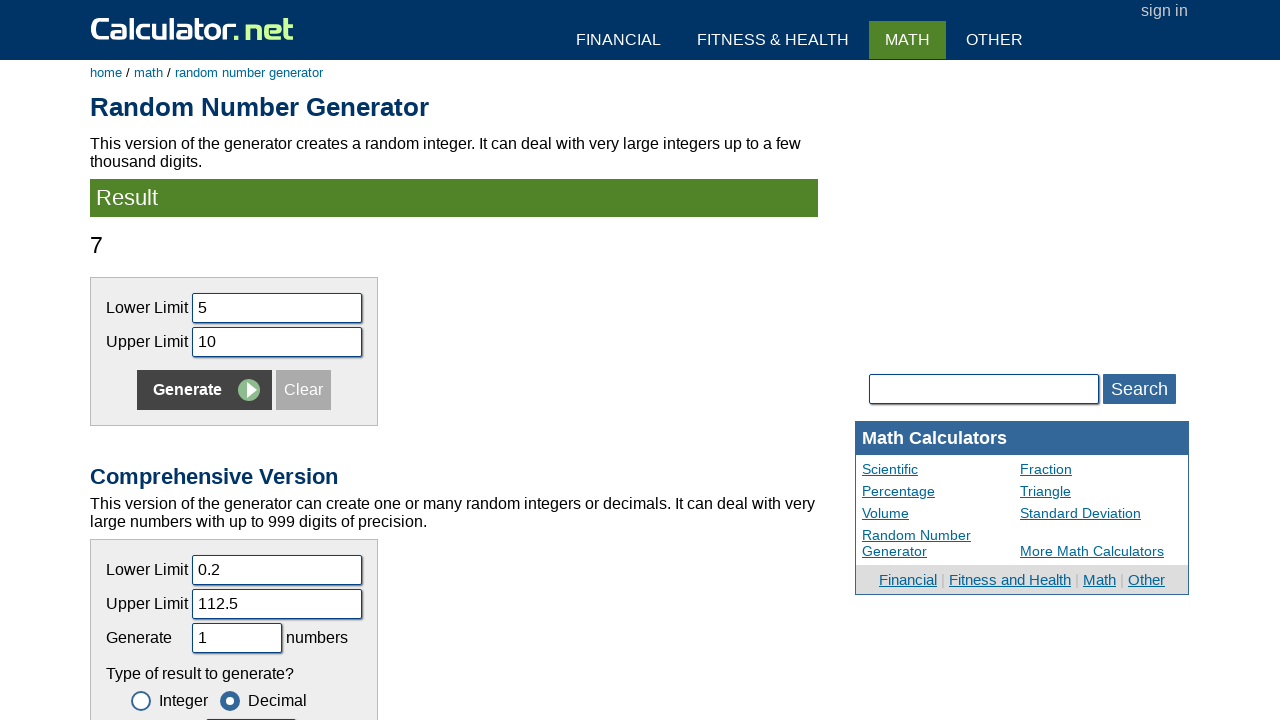

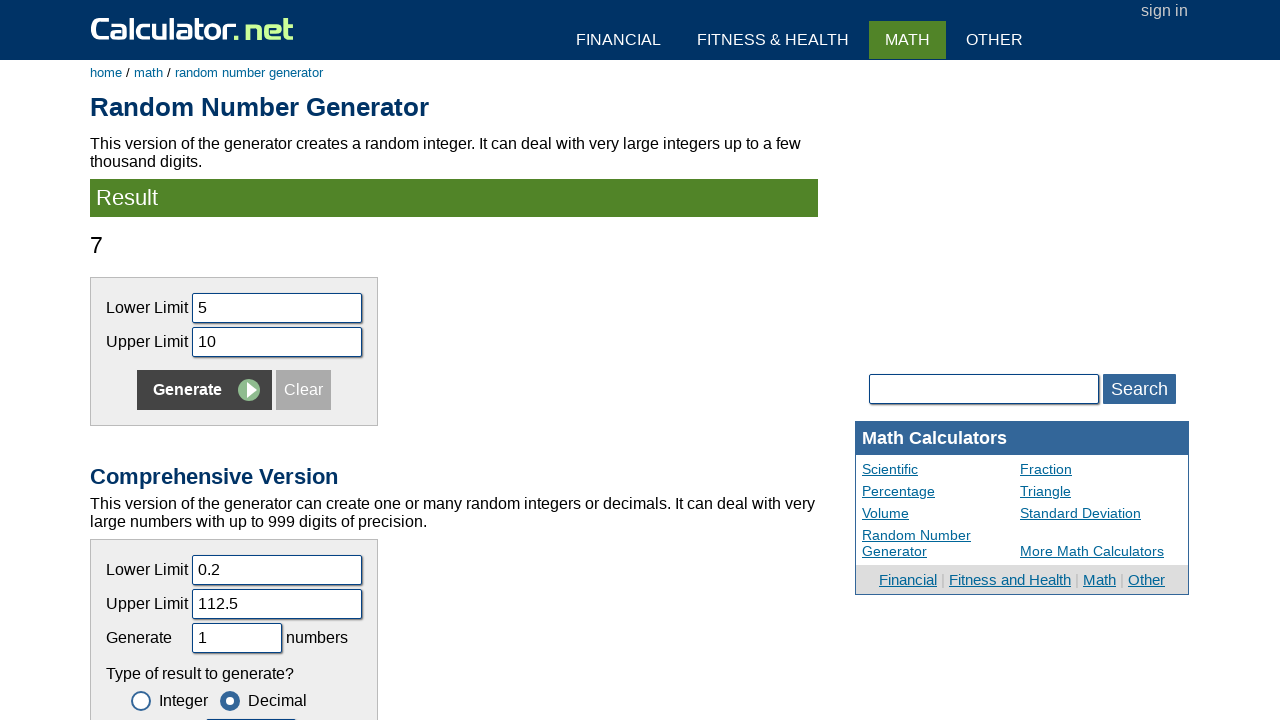